Tests the laptop purchase flow on DemoBlaze by navigating to the laptops section, selecting a Sony Vaio i5 laptop, adding it to cart, and completing the checkout process with order details.

Starting URL: https://www.demoblaze.com/

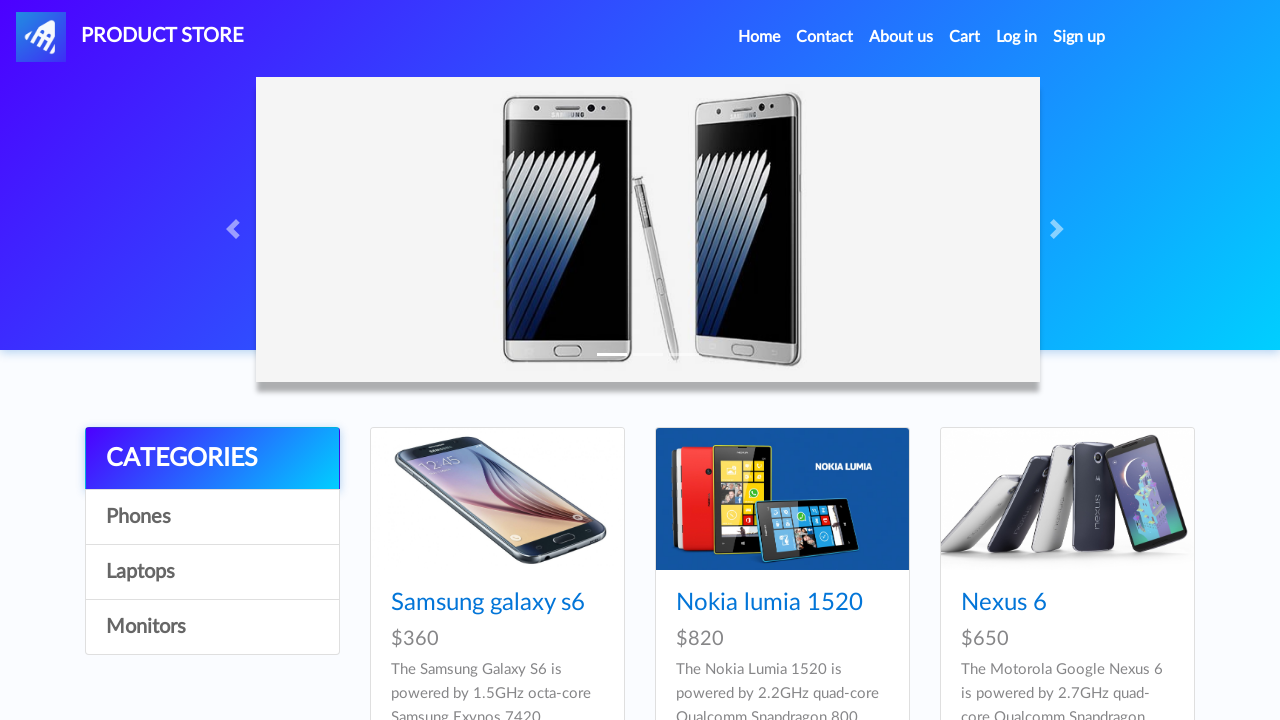

Clicked on Laptops category link at (212, 572) on xpath=//a[.='Laptops']
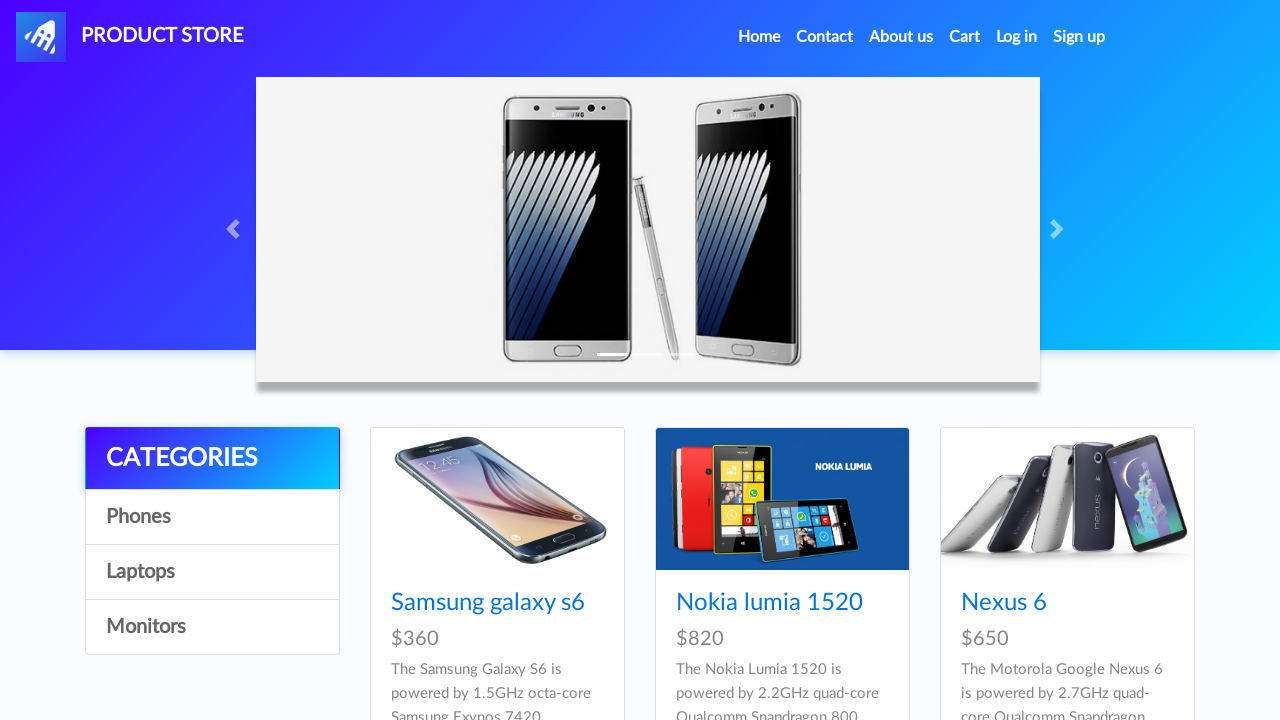

Sony vaio i5 laptop product link loaded
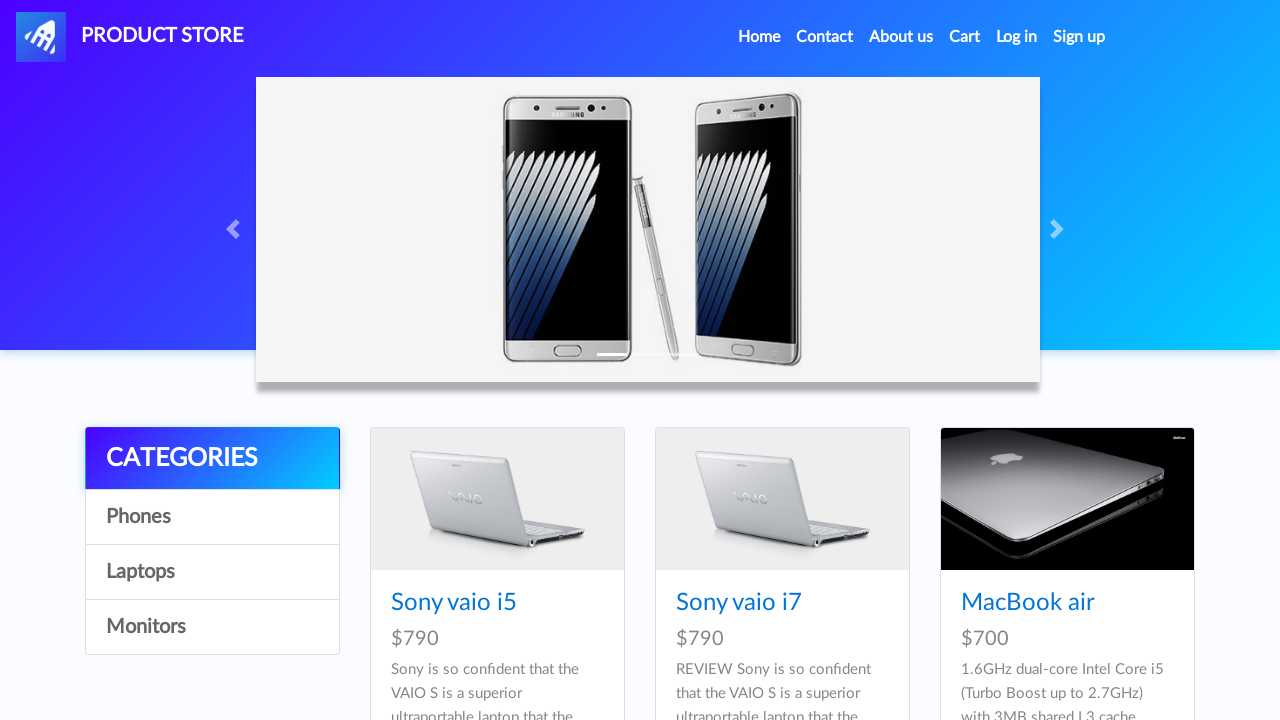

Clicked on Sony vaio i5 laptop product at (454, 603) on xpath=//a[text()='Sony vaio i5']
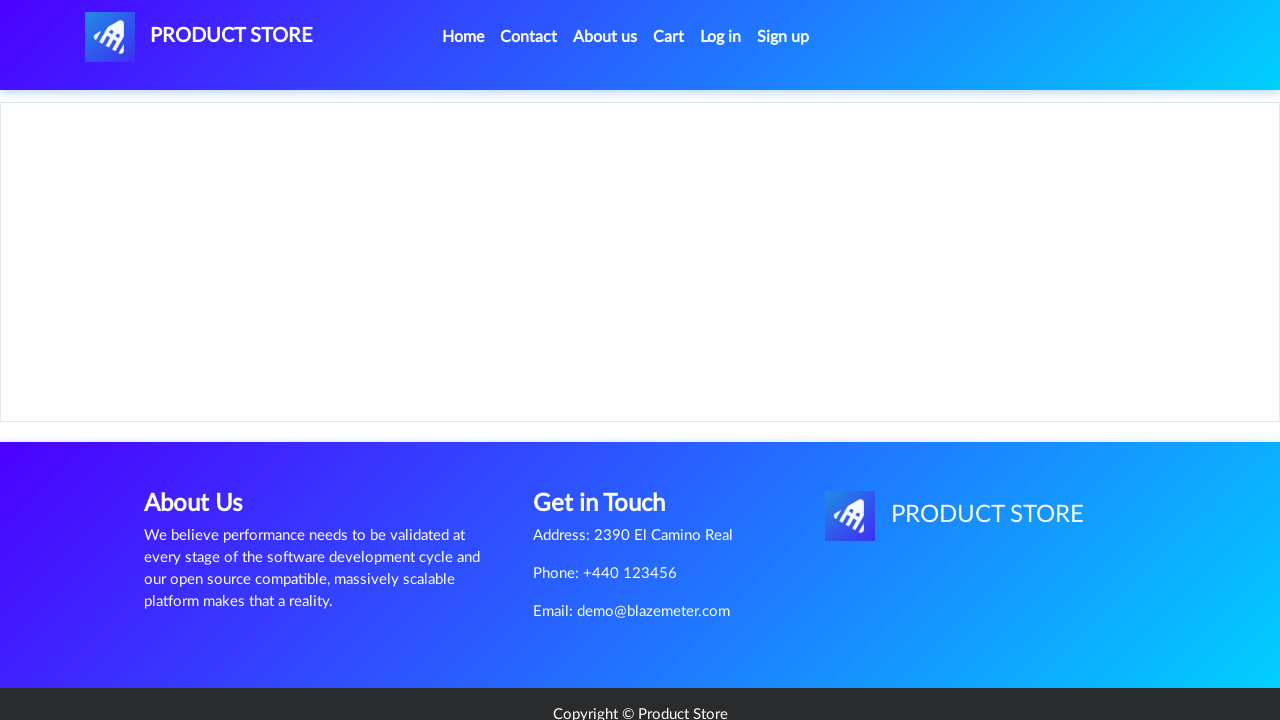

Add to Cart button loaded
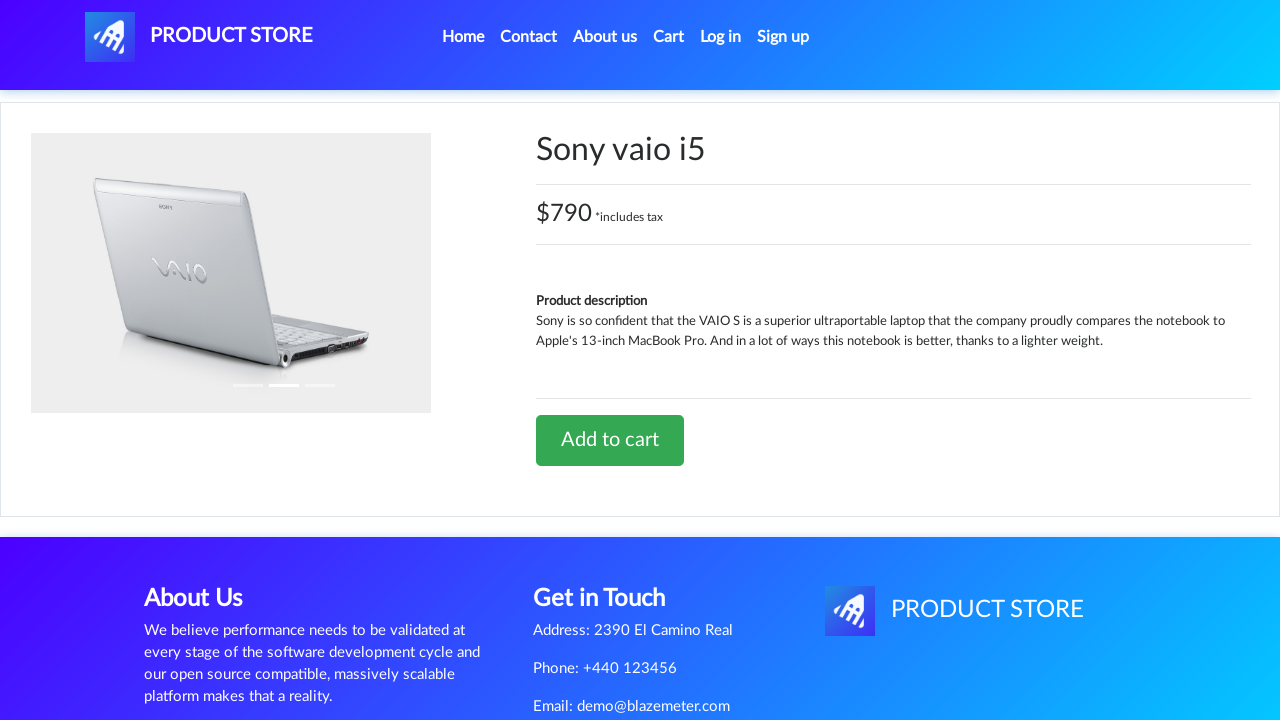

Clicked Add to Cart button at (610, 440) on a.btn.btn-success.btn-lg
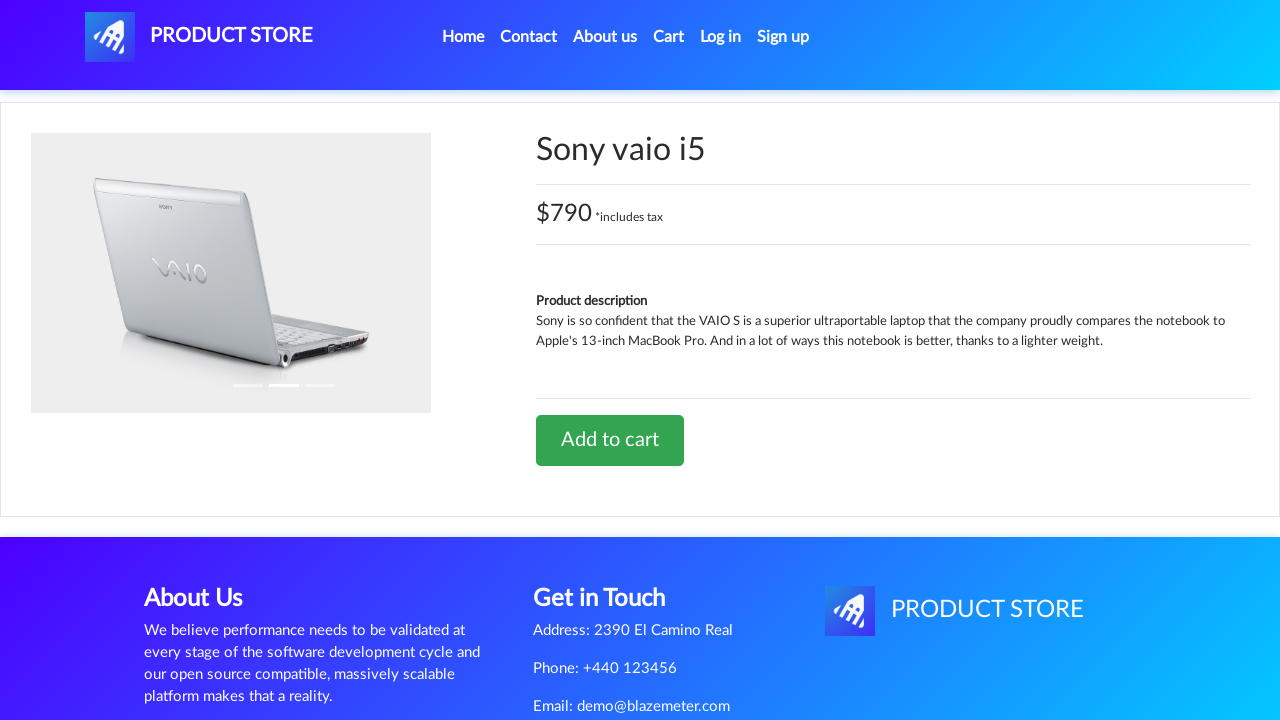

Product added alert accepted
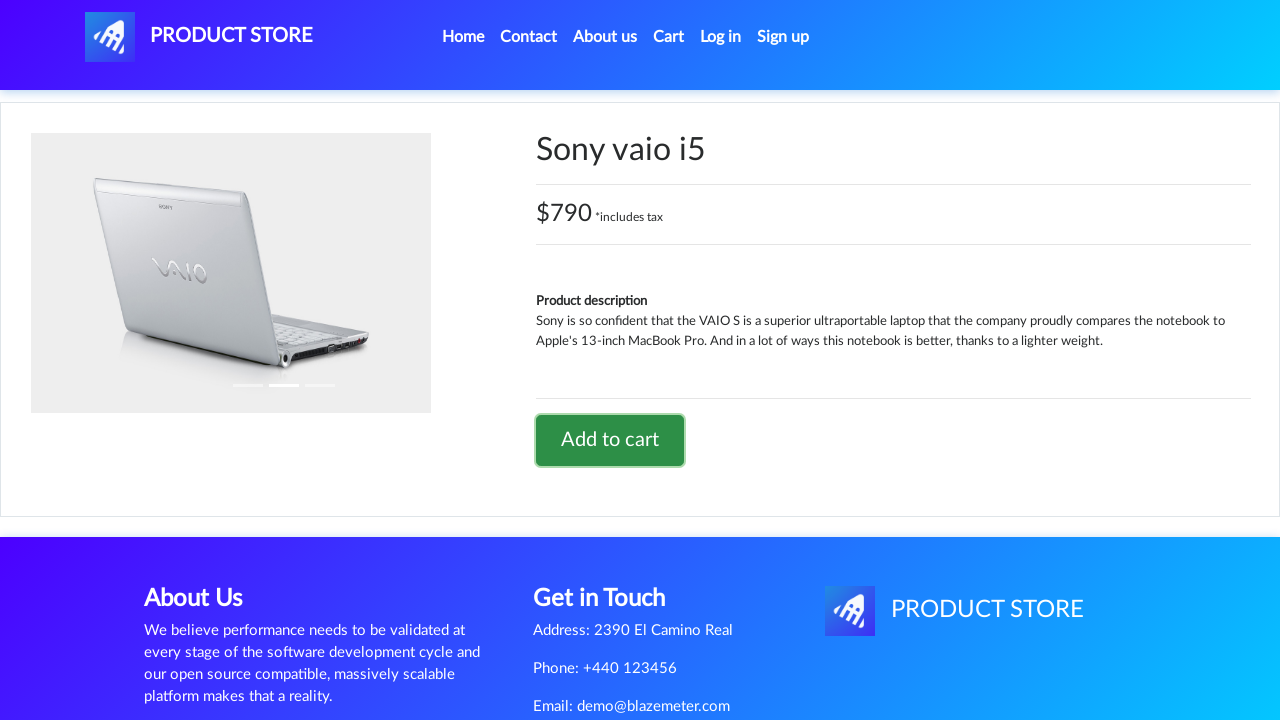

Clicked on Cart link at (669, 37) on xpath=//a[.='Cart']
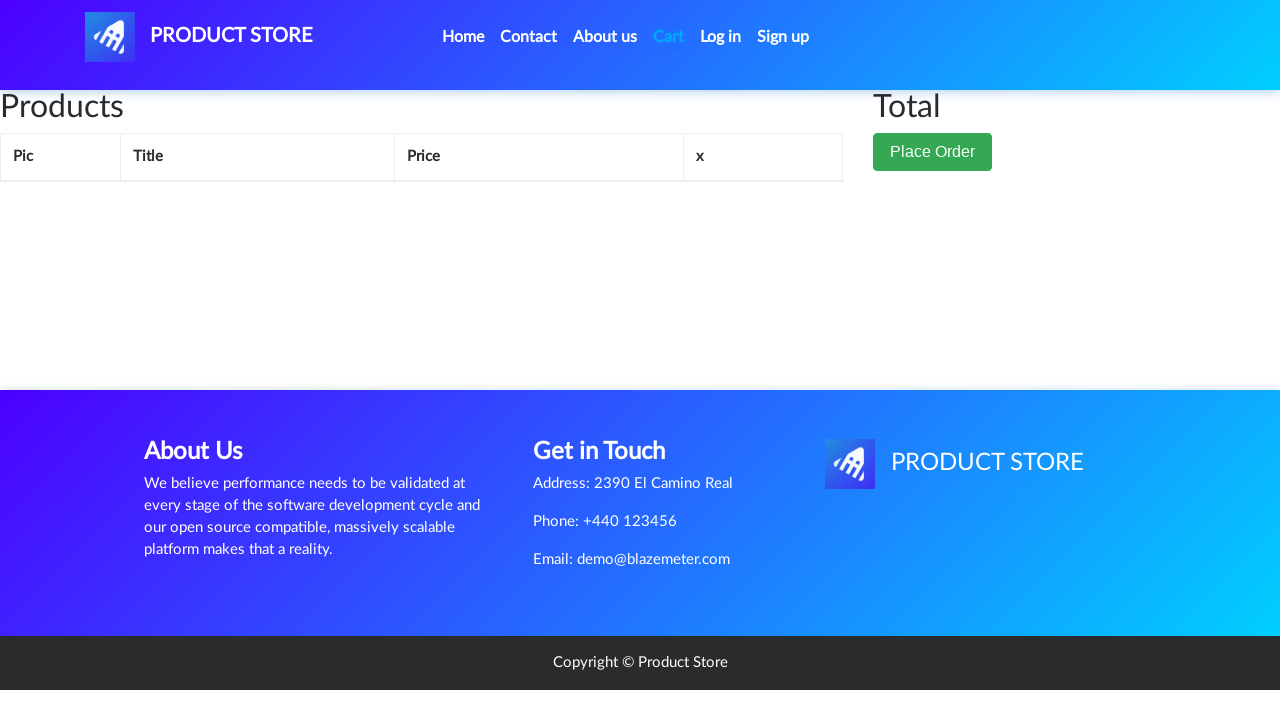

Place Order button loaded
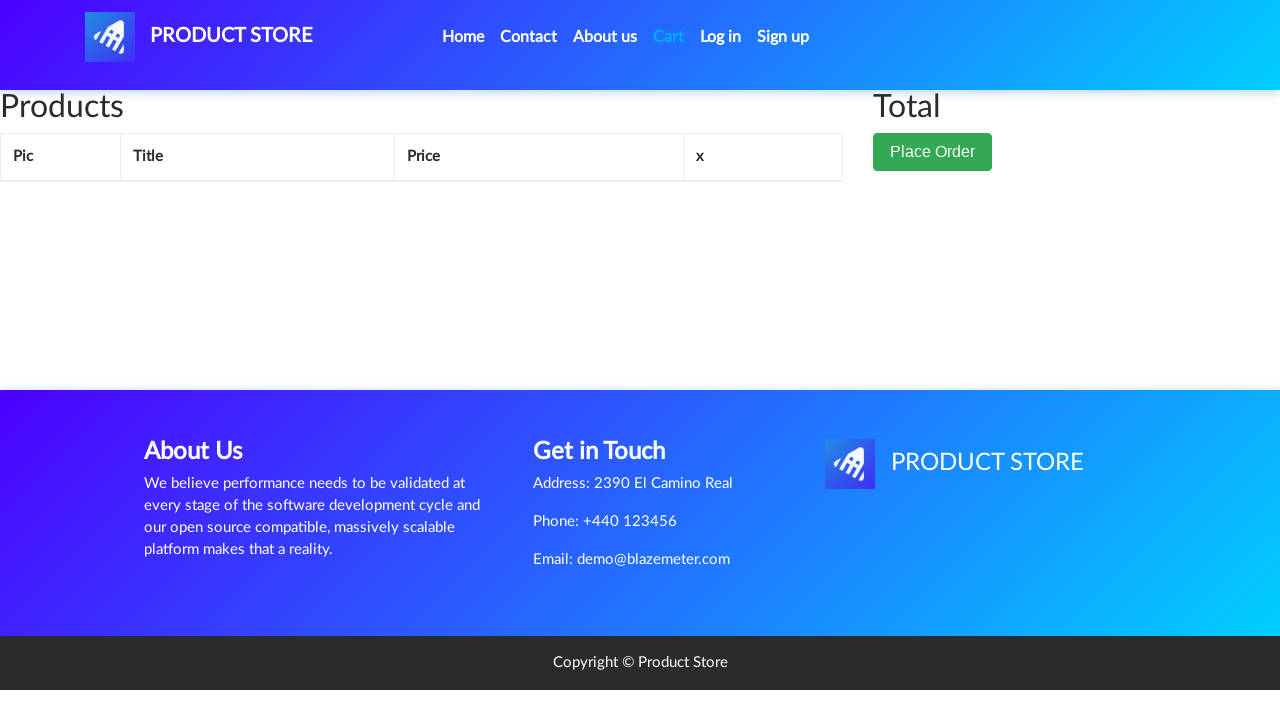

Clicked Place Order button at (933, 152) on button.btn.btn-success
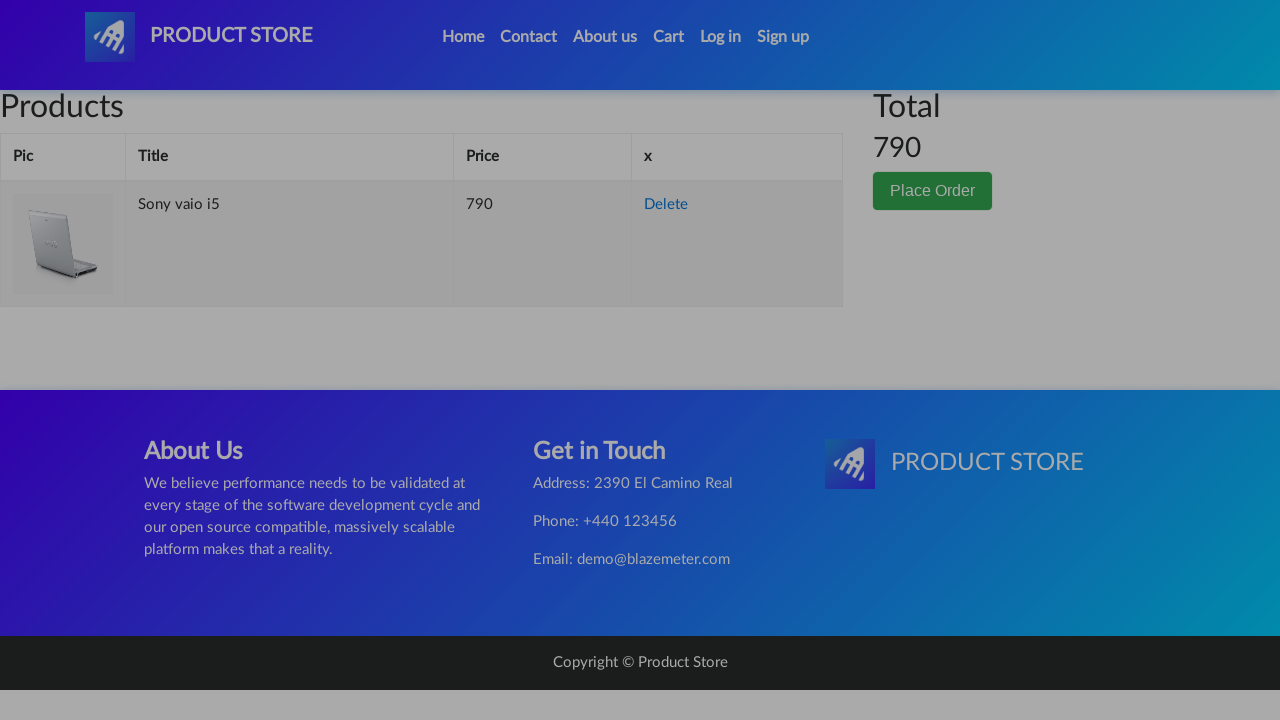

Order form name field loaded
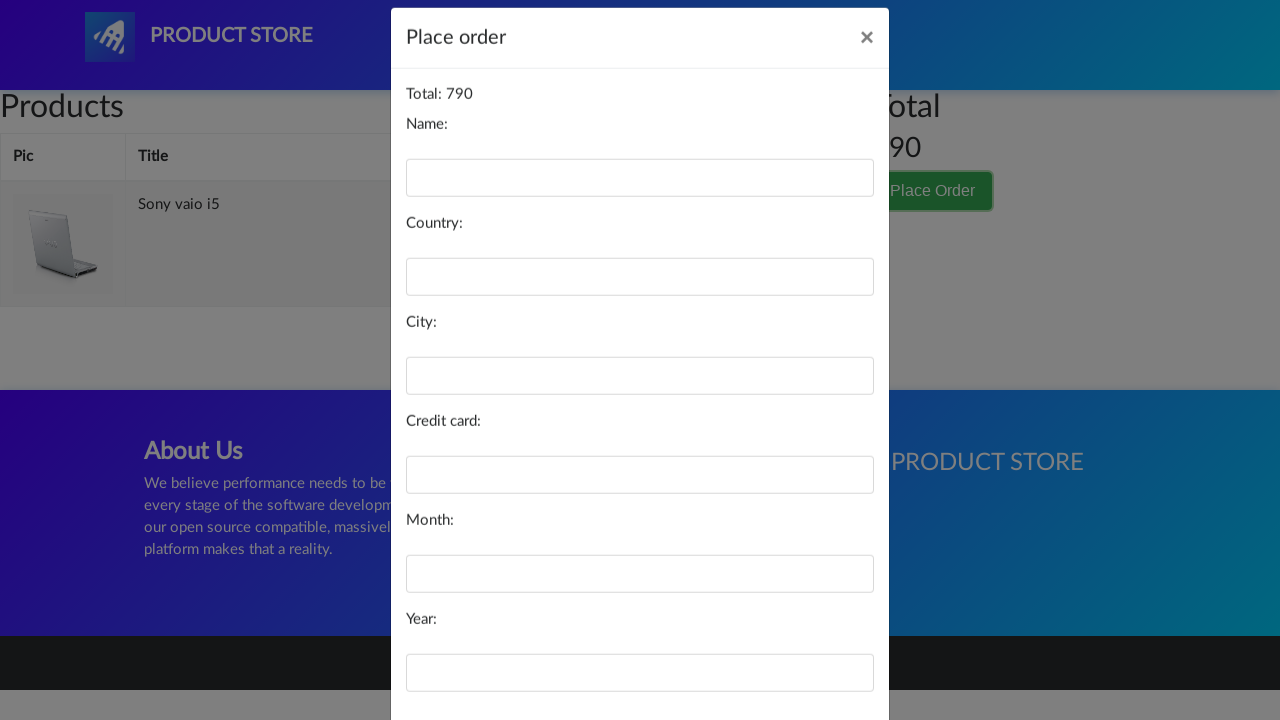

Filled name field with 'Joe Root' on #name
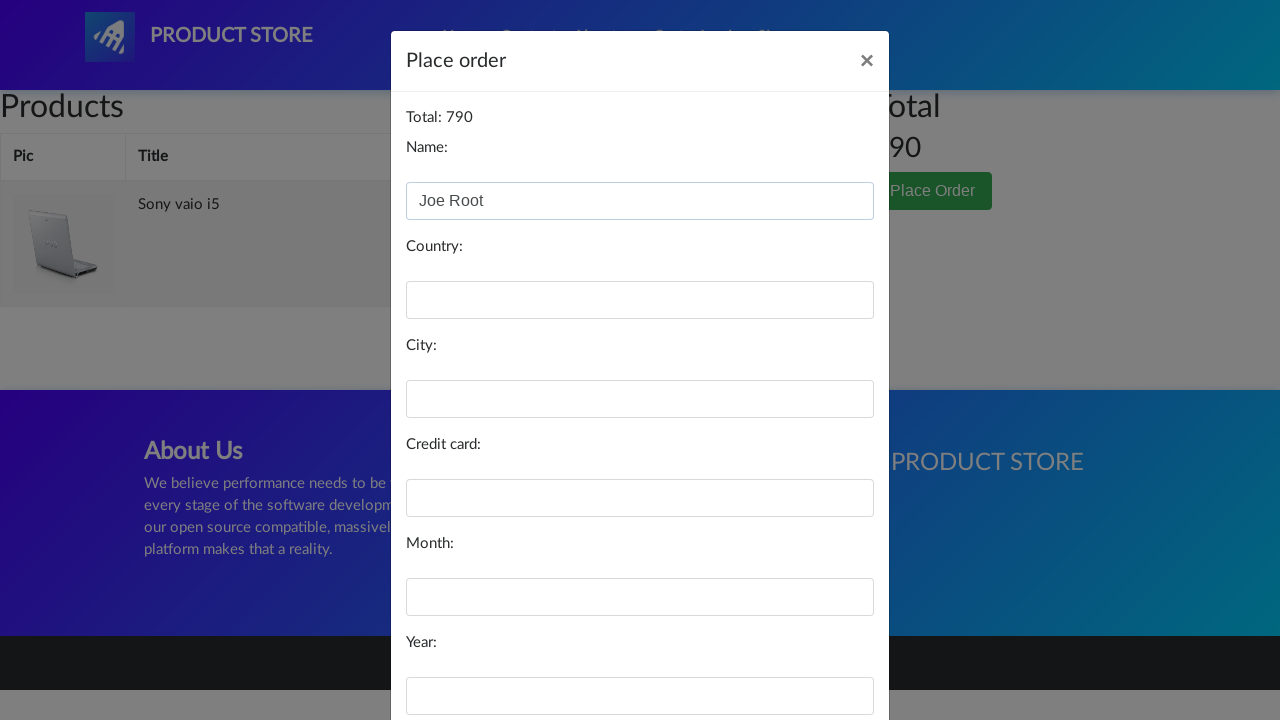

Filled country field with 'England' on #country
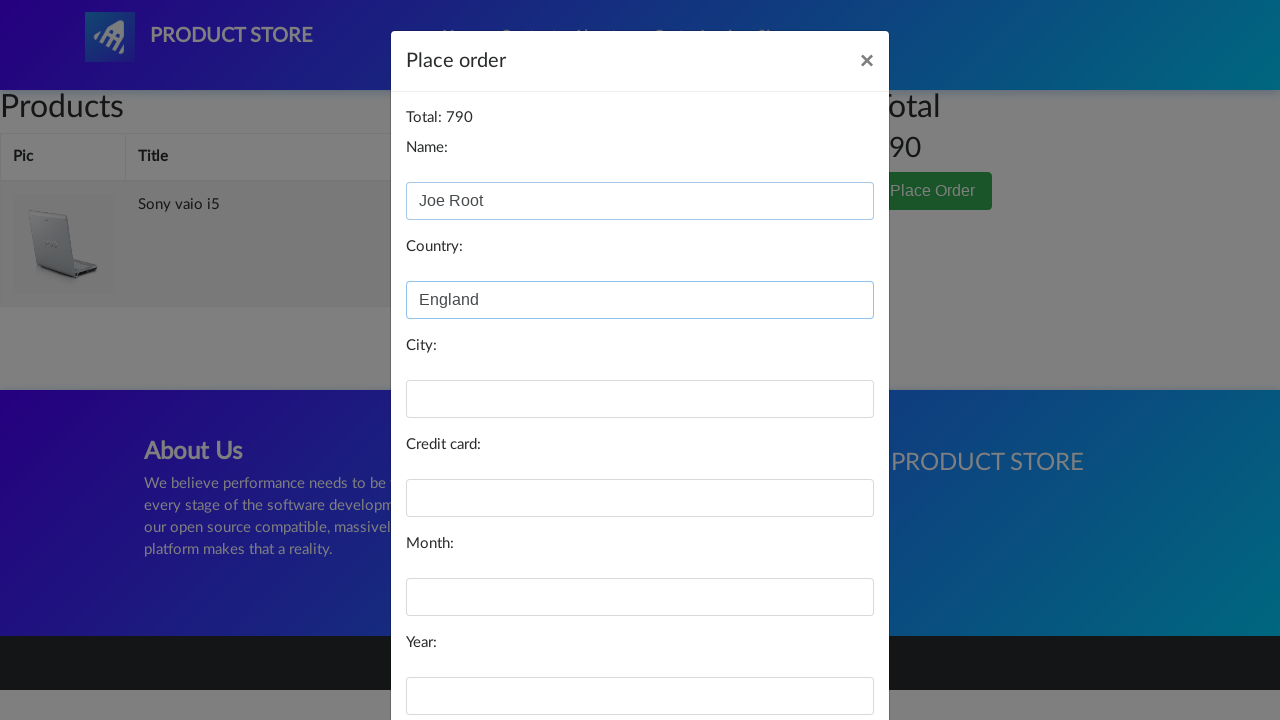

Filled city field with 'London' on #city
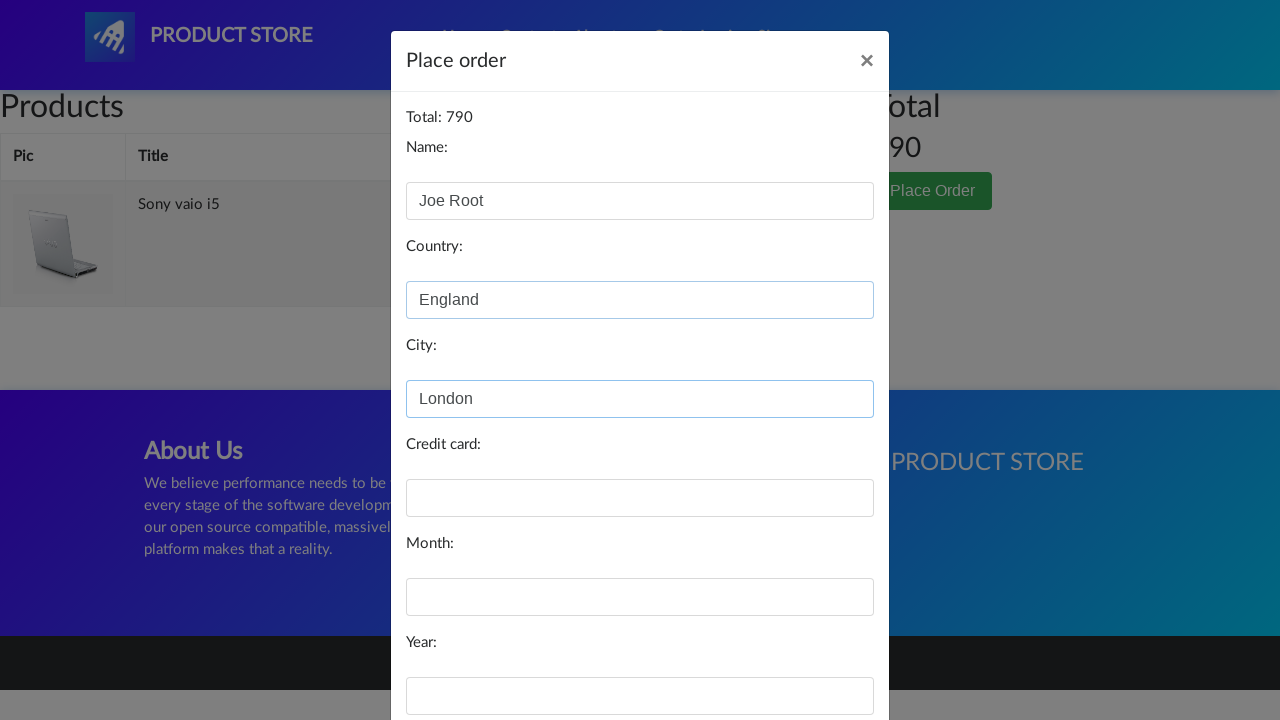

Filled card number field with '45-567-90-890-90' on #card
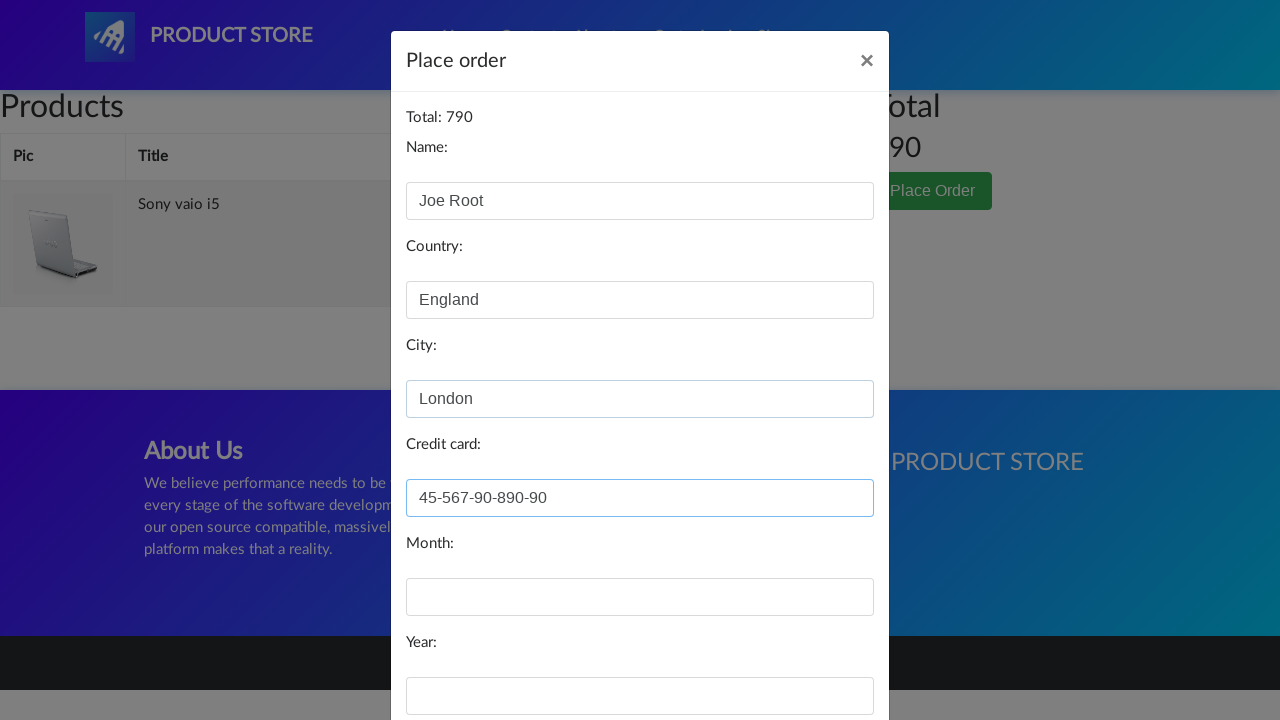

Filled month field with 'June' on #month
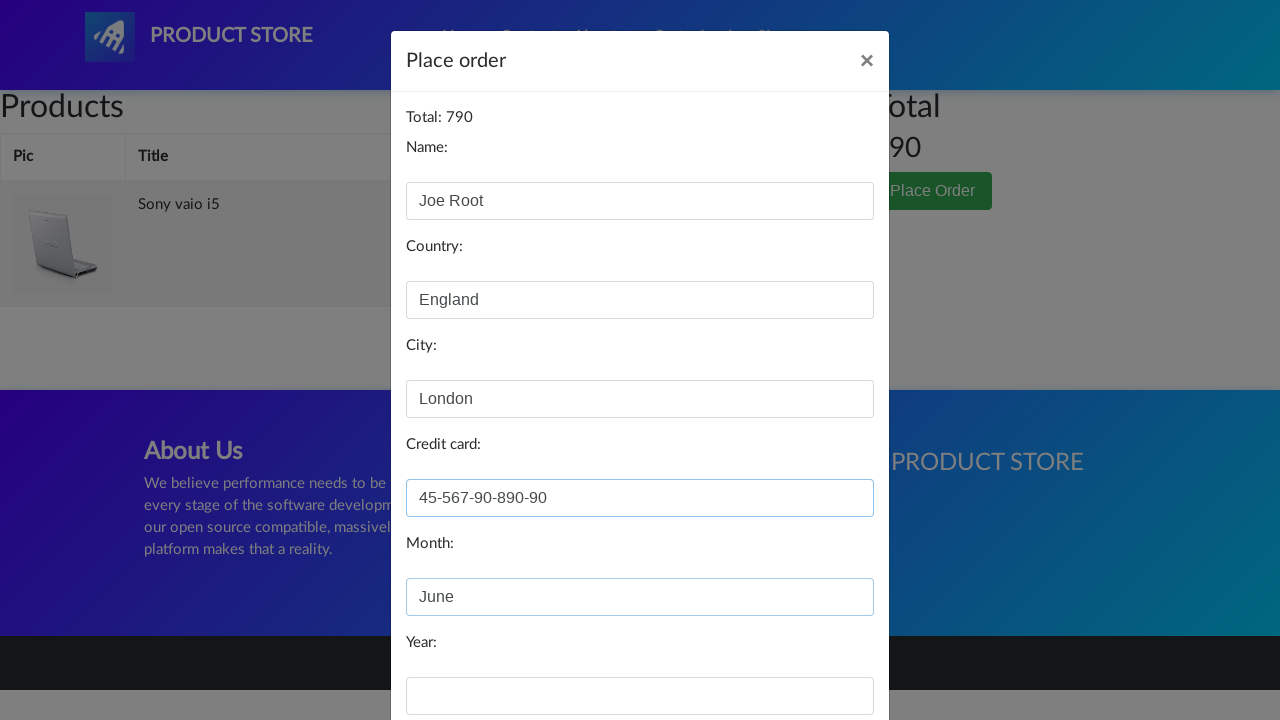

Filled year field with '2030' on #year
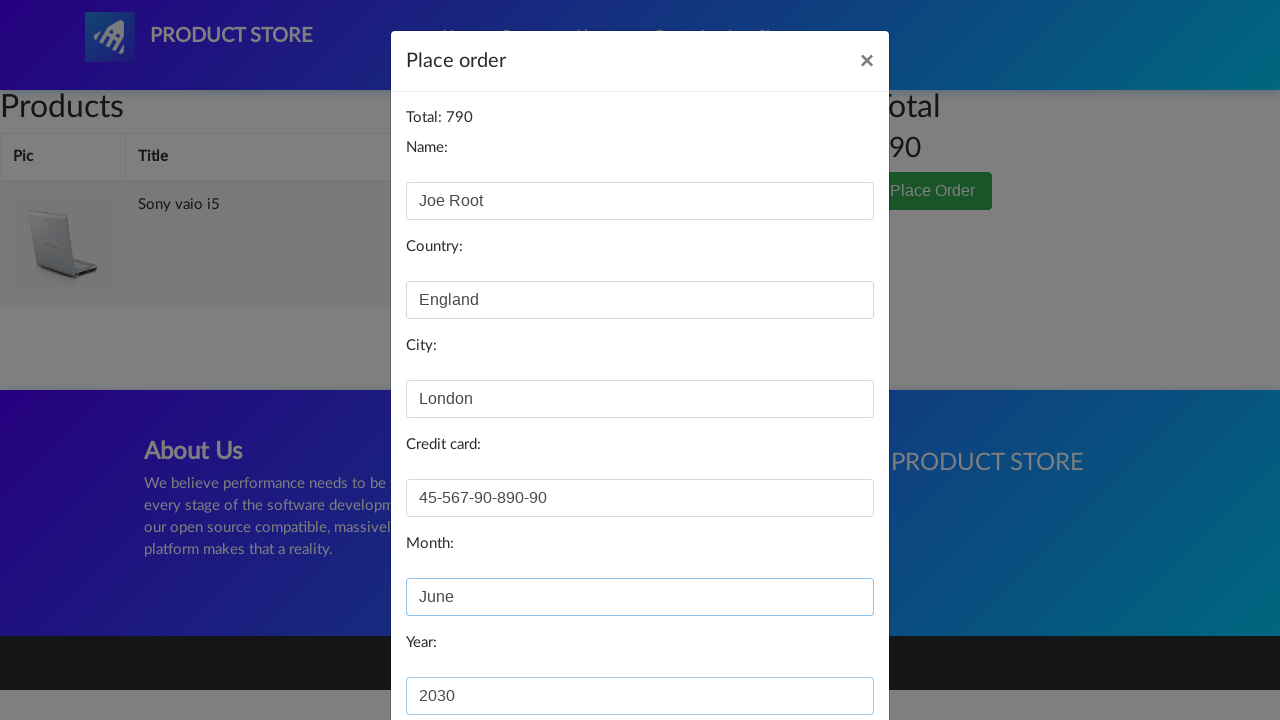

Clicked Purchase button at (823, 655) on xpath=//button[text()='Purchase']
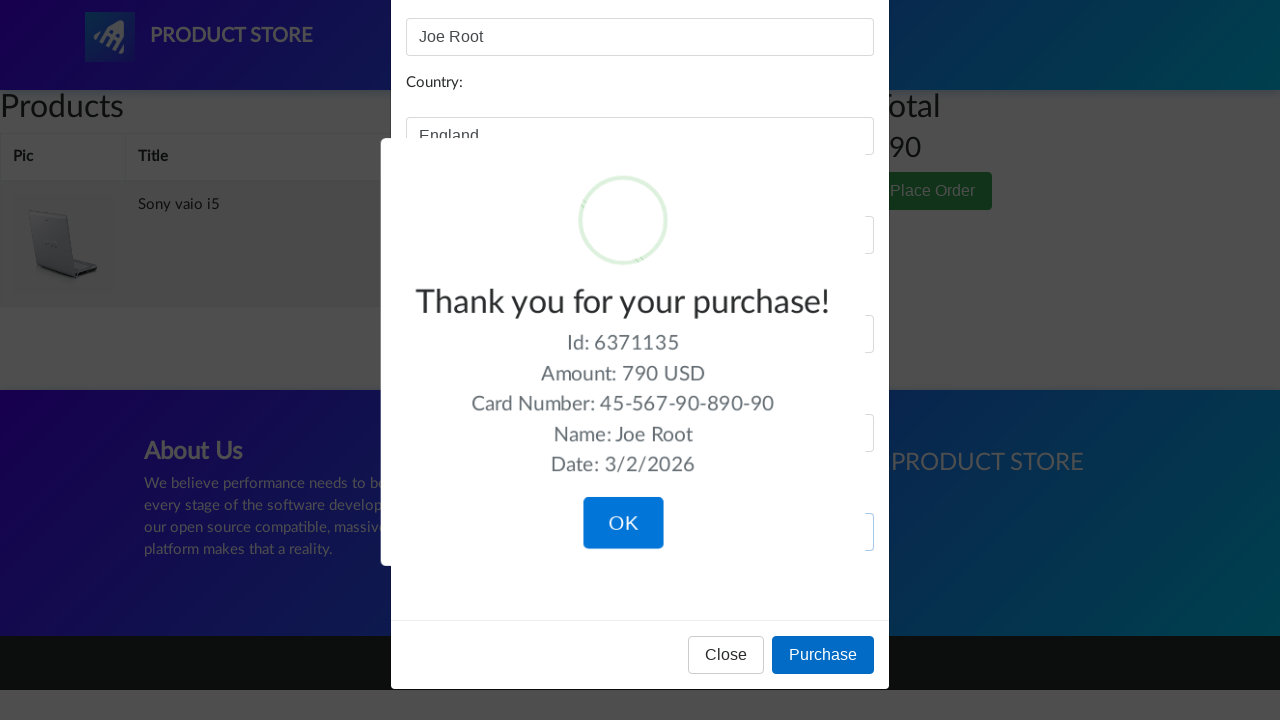

Order confirmation alert displayed
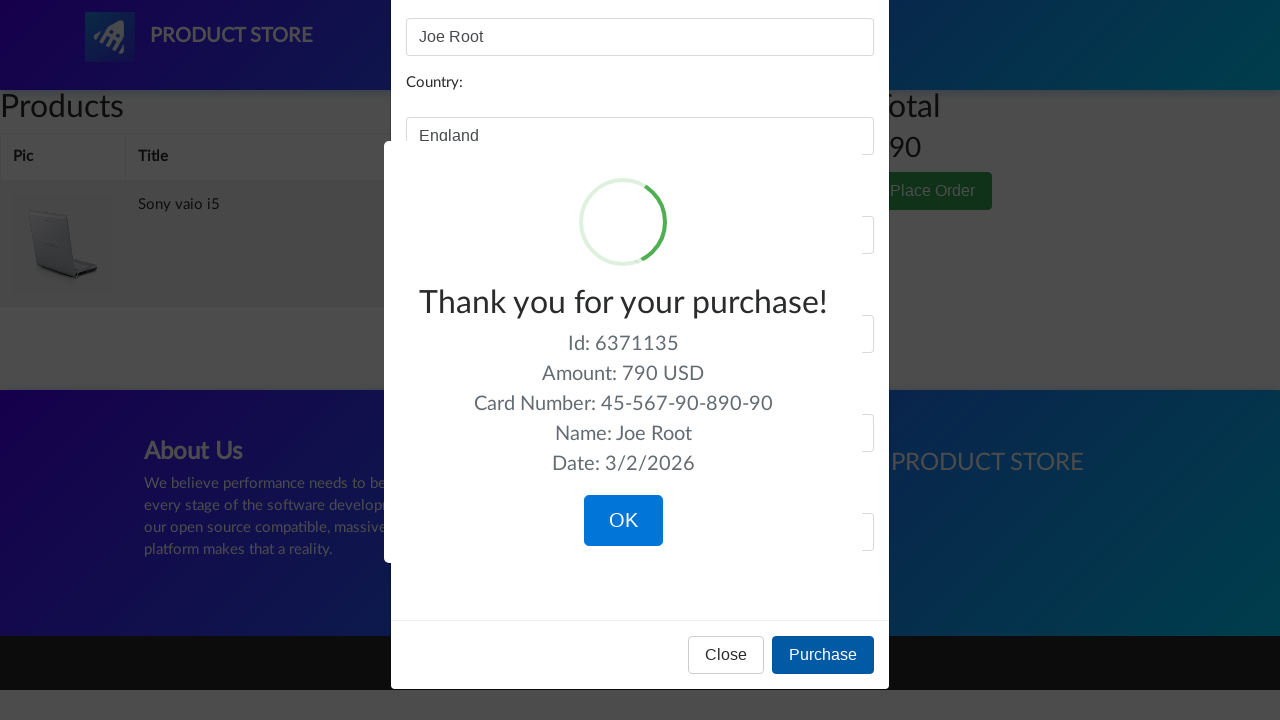

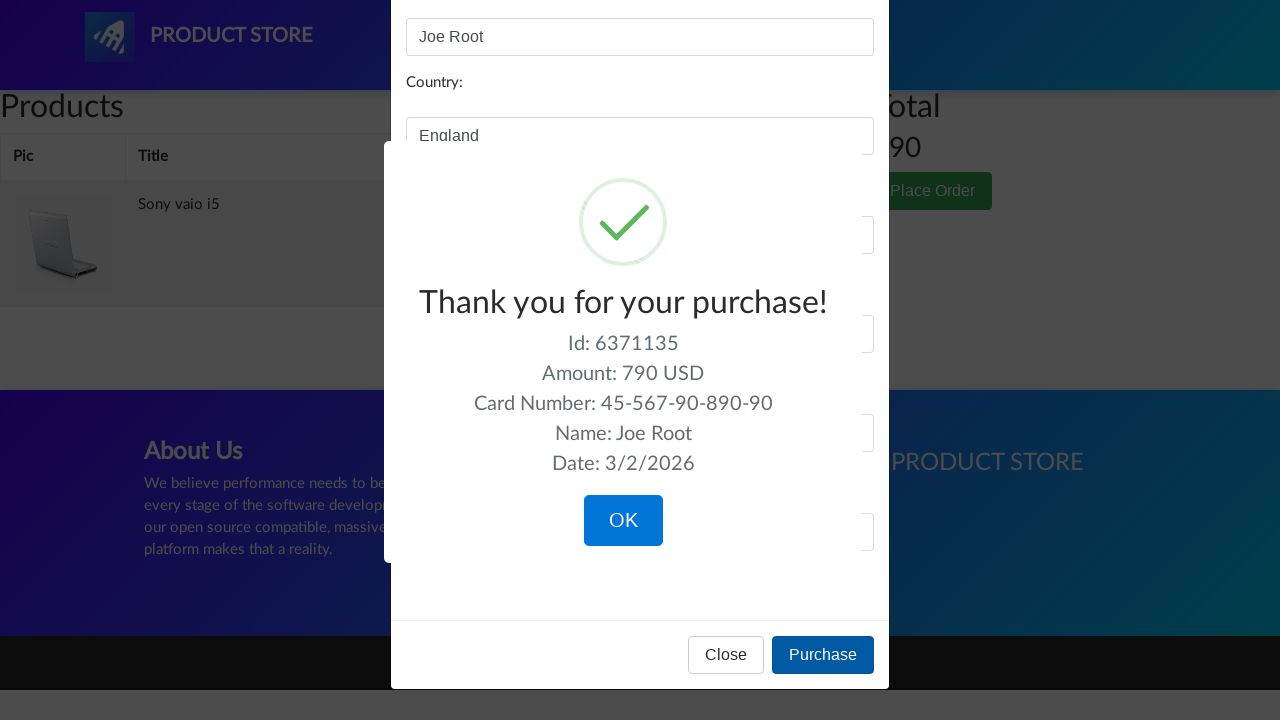